Tests registration form validation with invalid email format by entering malformed email addresses

Starting URL: https://alada.vn/tai-khoan/dang-ky.html

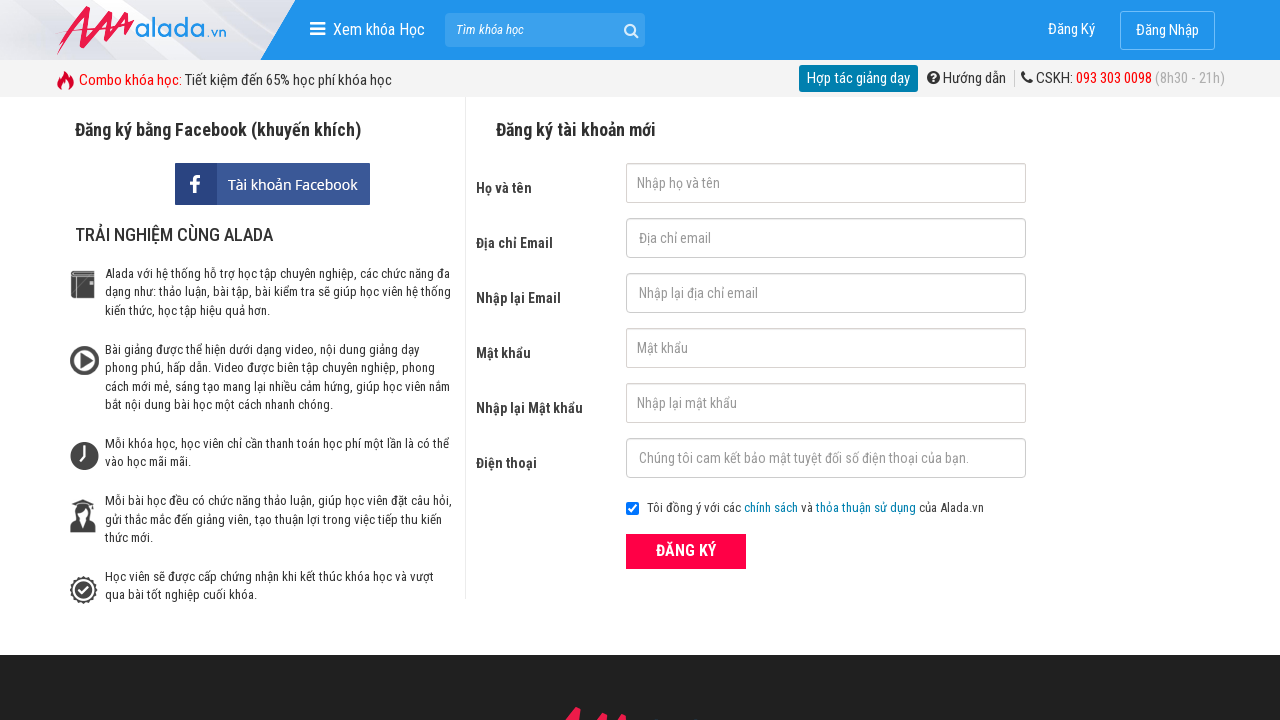

Filled first name field with 'quanganh trinh' on #txtFirstname
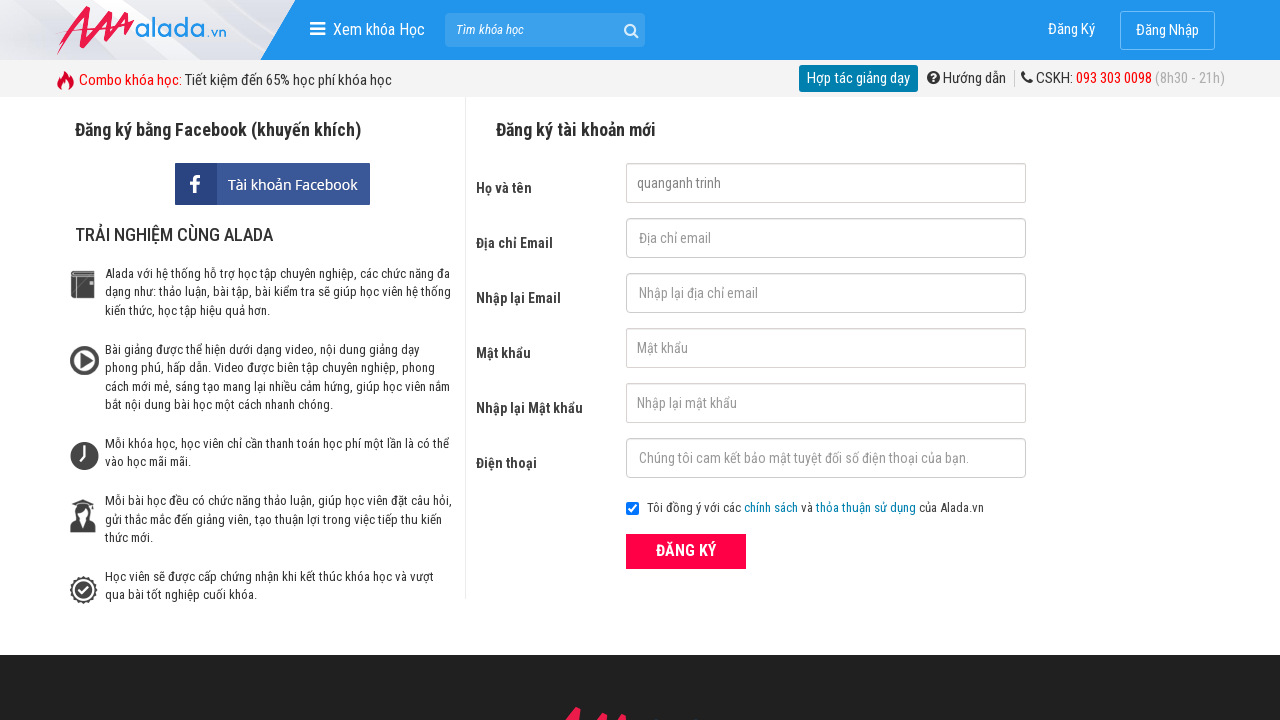

Filled email field with invalid email 'abc@123@456' on #txtEmail
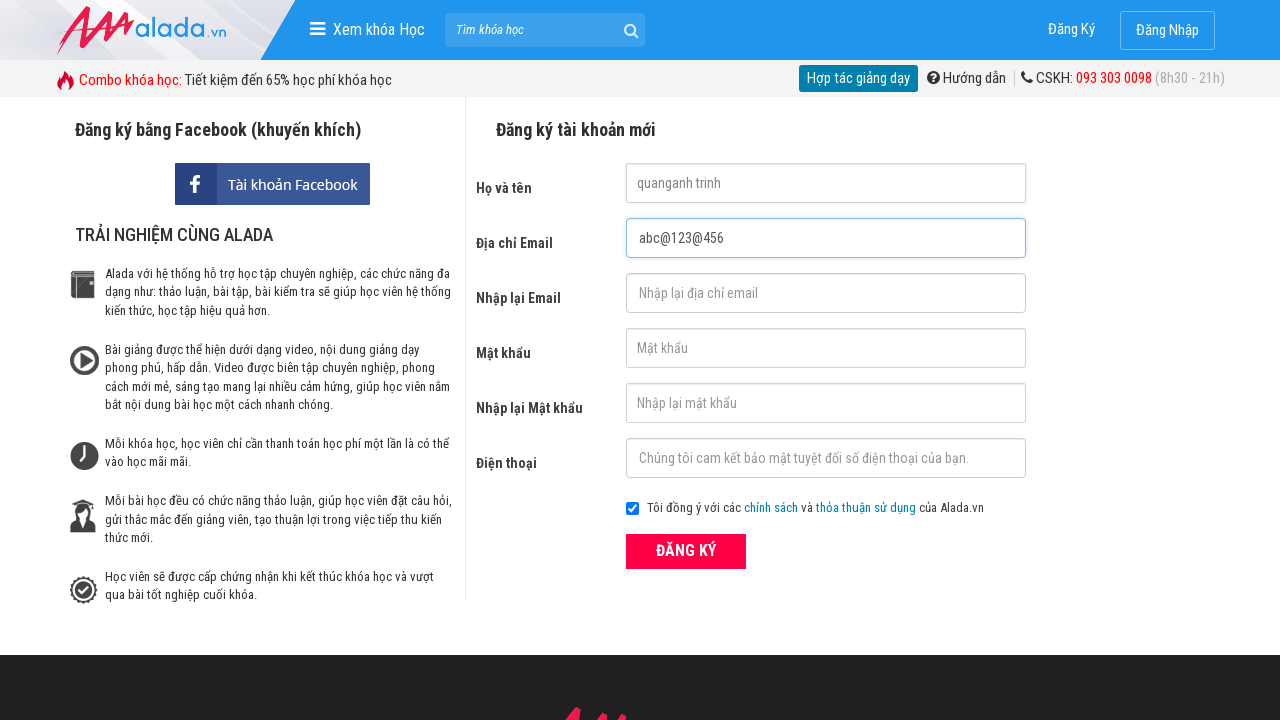

Filled confirm email field with invalid email 'abc@123@456' on #txtCEmail
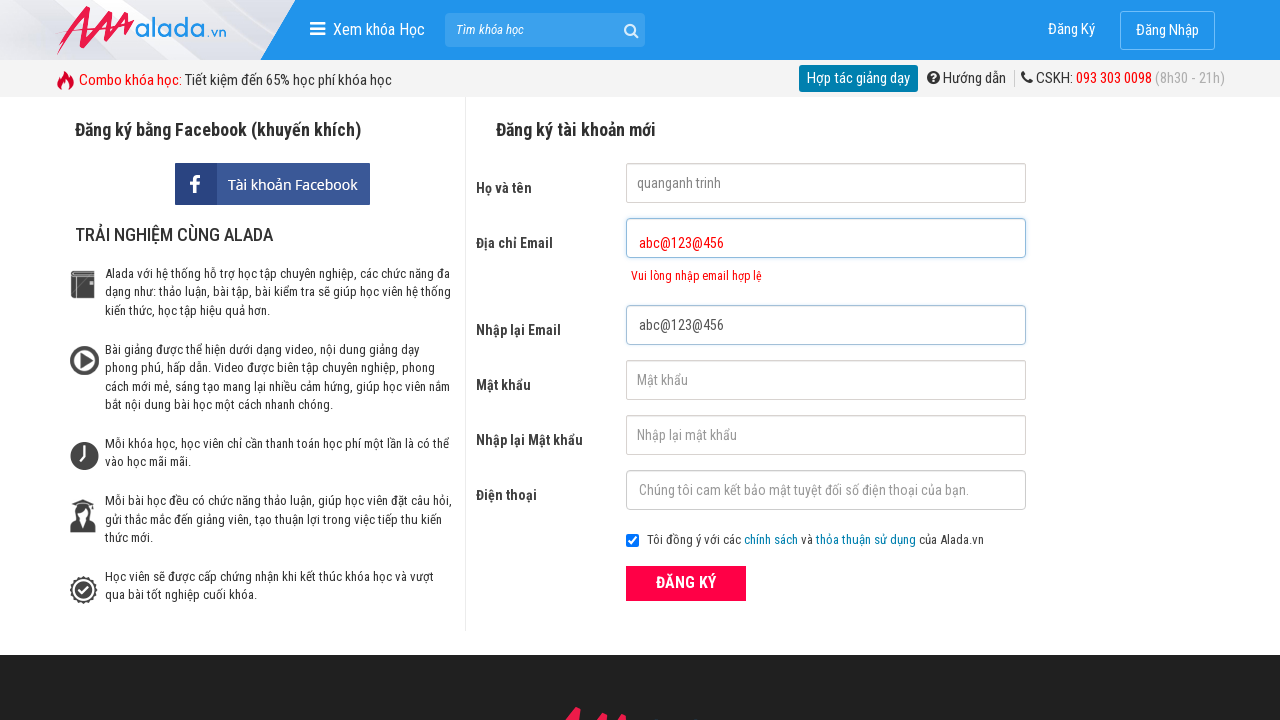

Filled password field with '123456' on #txtPassword
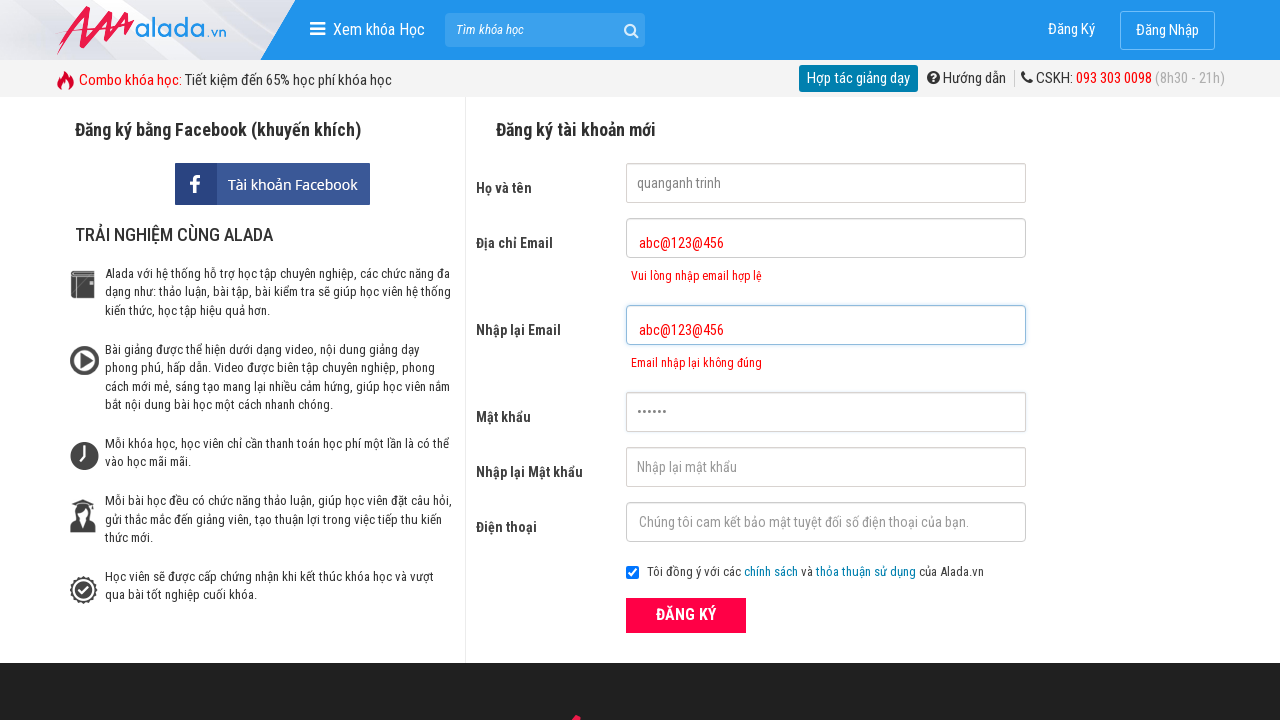

Filled confirm password field with '123456' on #txtCPassword
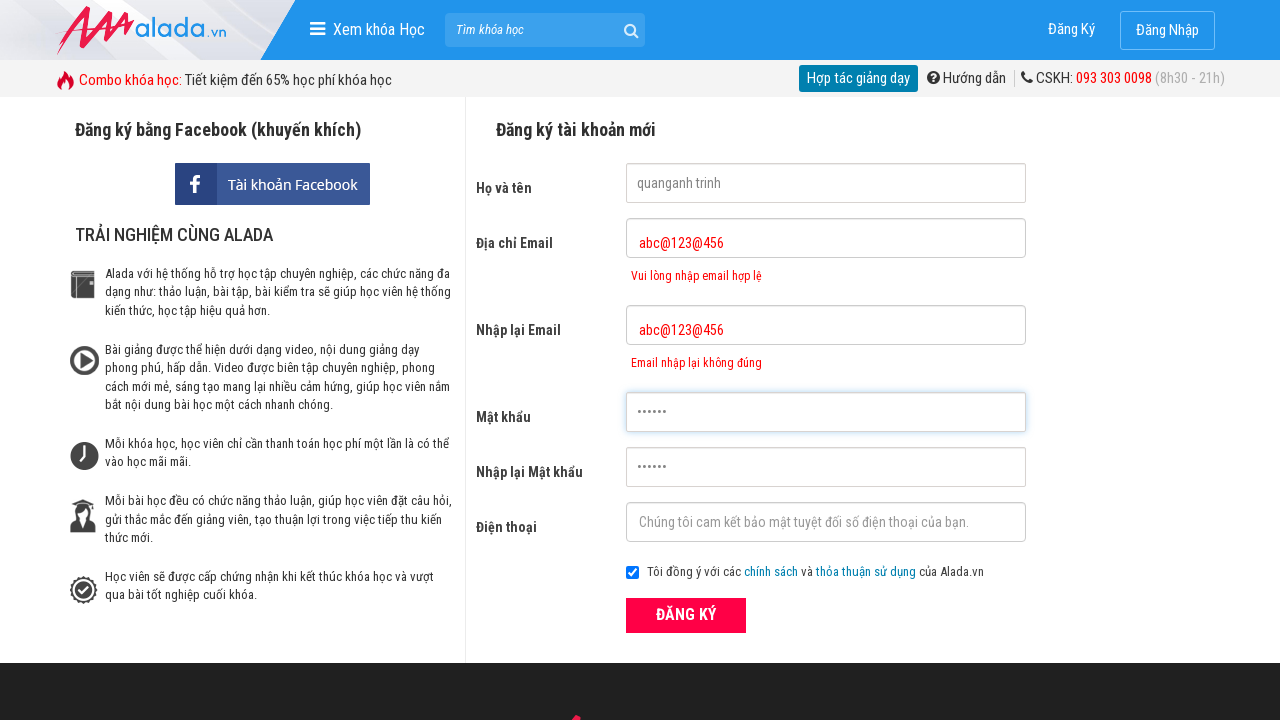

Filled phone field with '09123456789' on #txtPhone
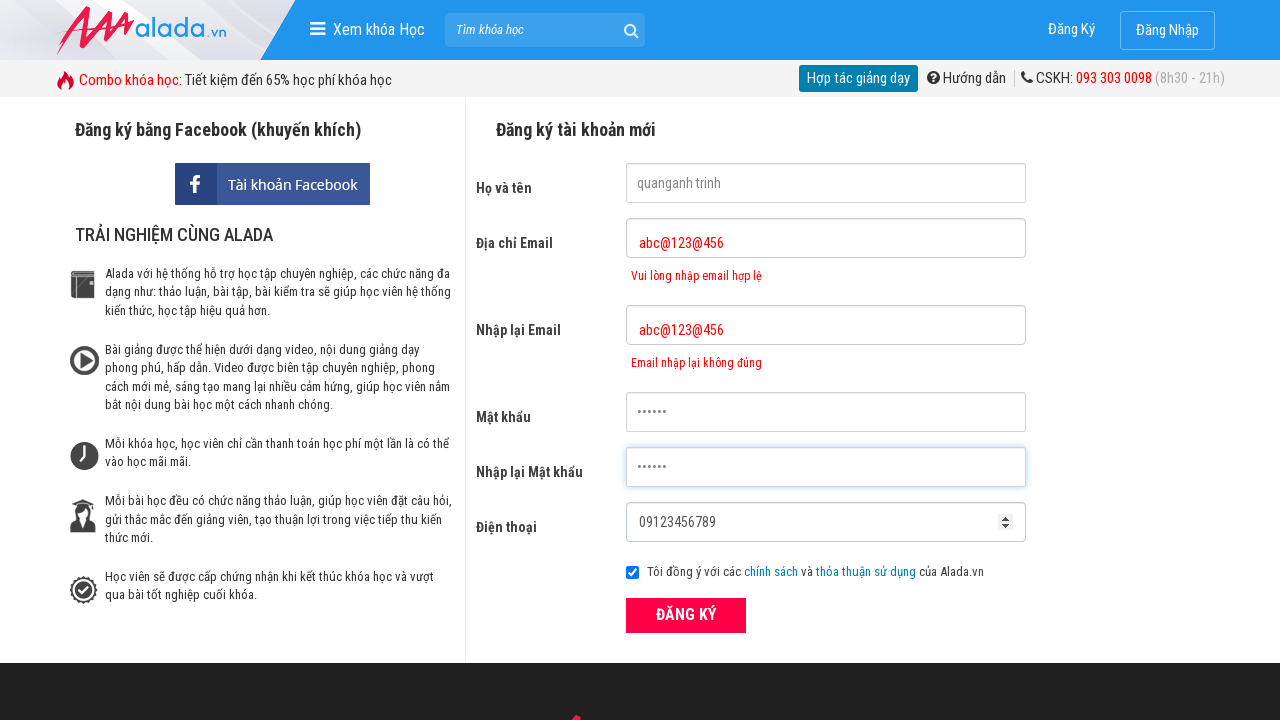

Clicked submit button to register at (686, 615) on button[type='submit']
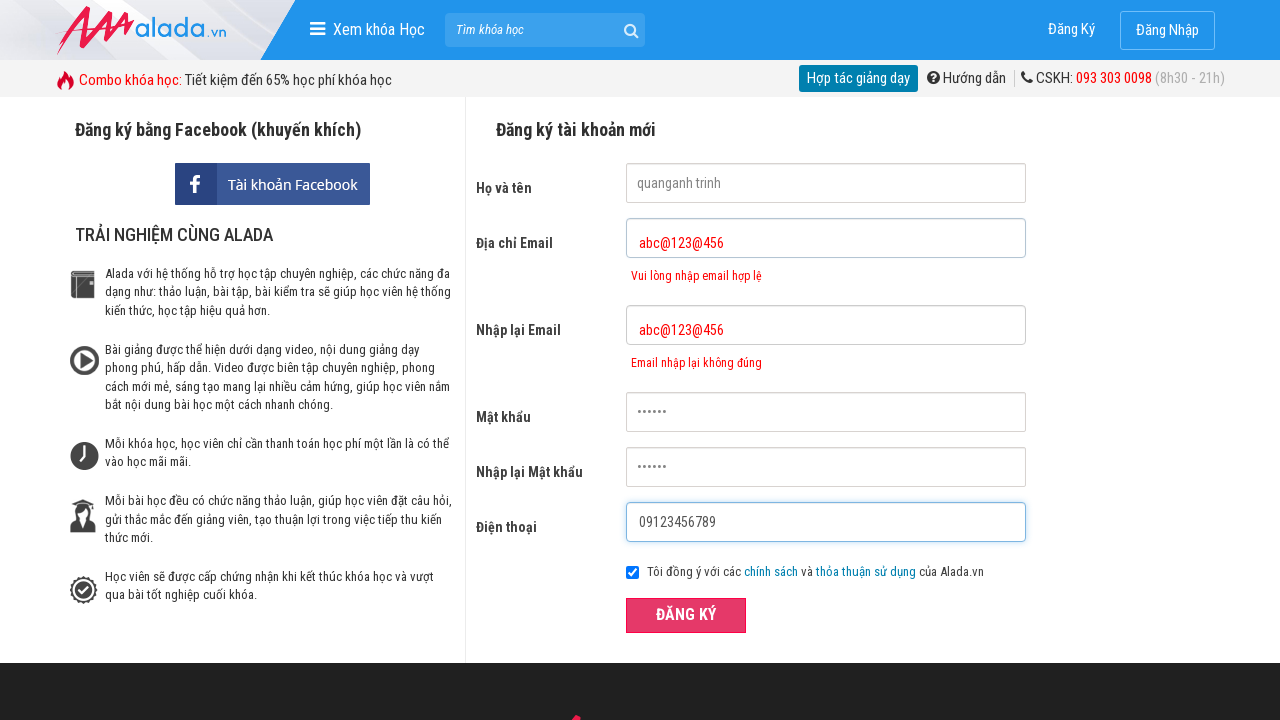

Email error message appeared
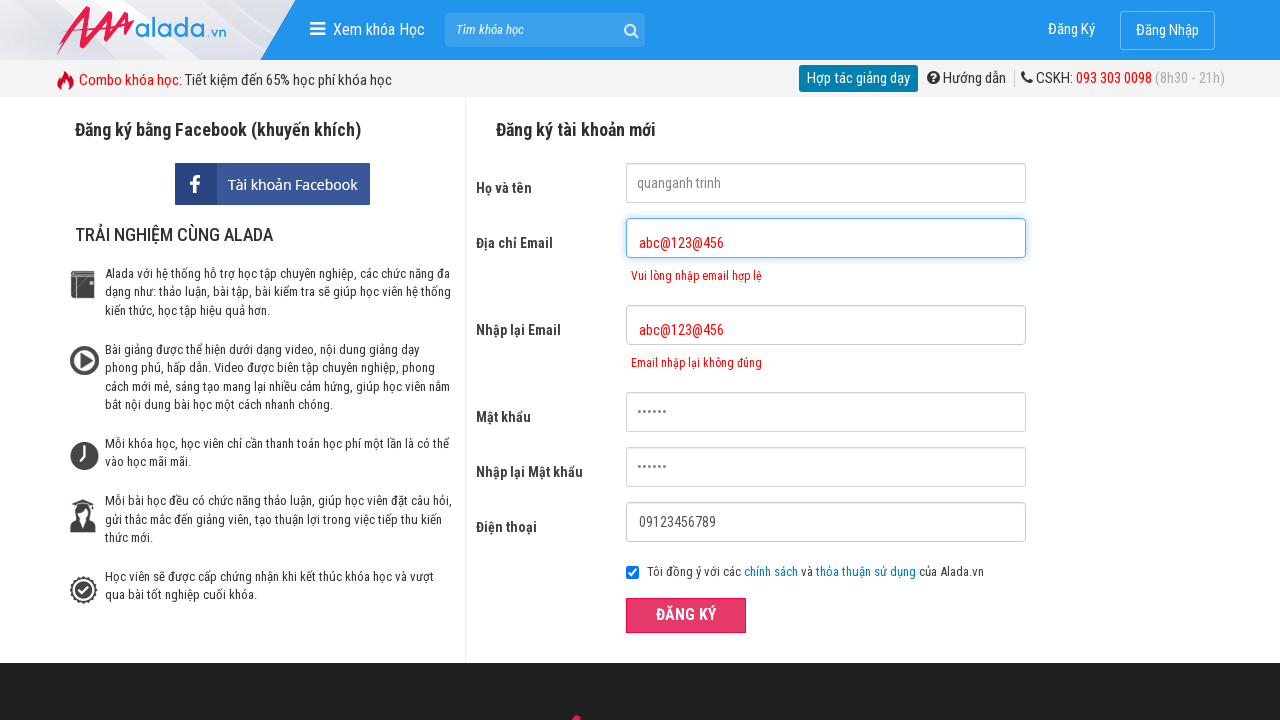

Verified email validation error message: 'Vui lòng nhập email hợp lệ'
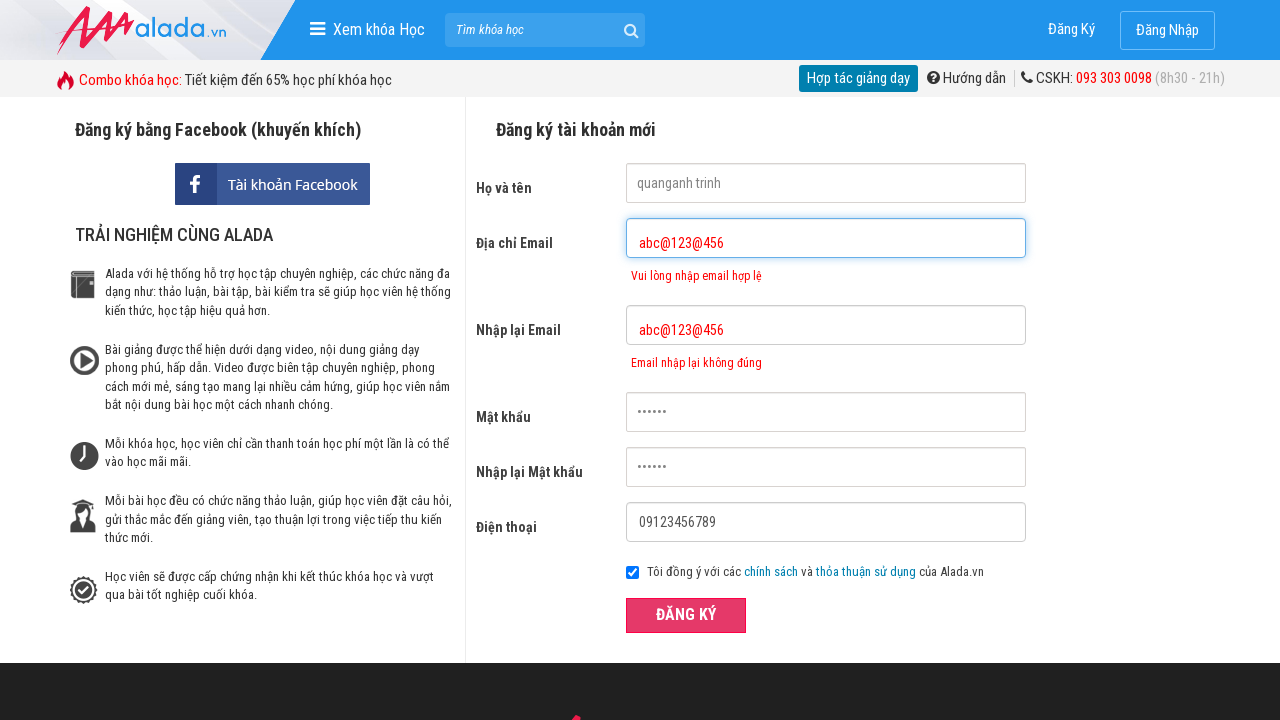

Verified confirm email validation error message: 'Email nhập lại không đúng'
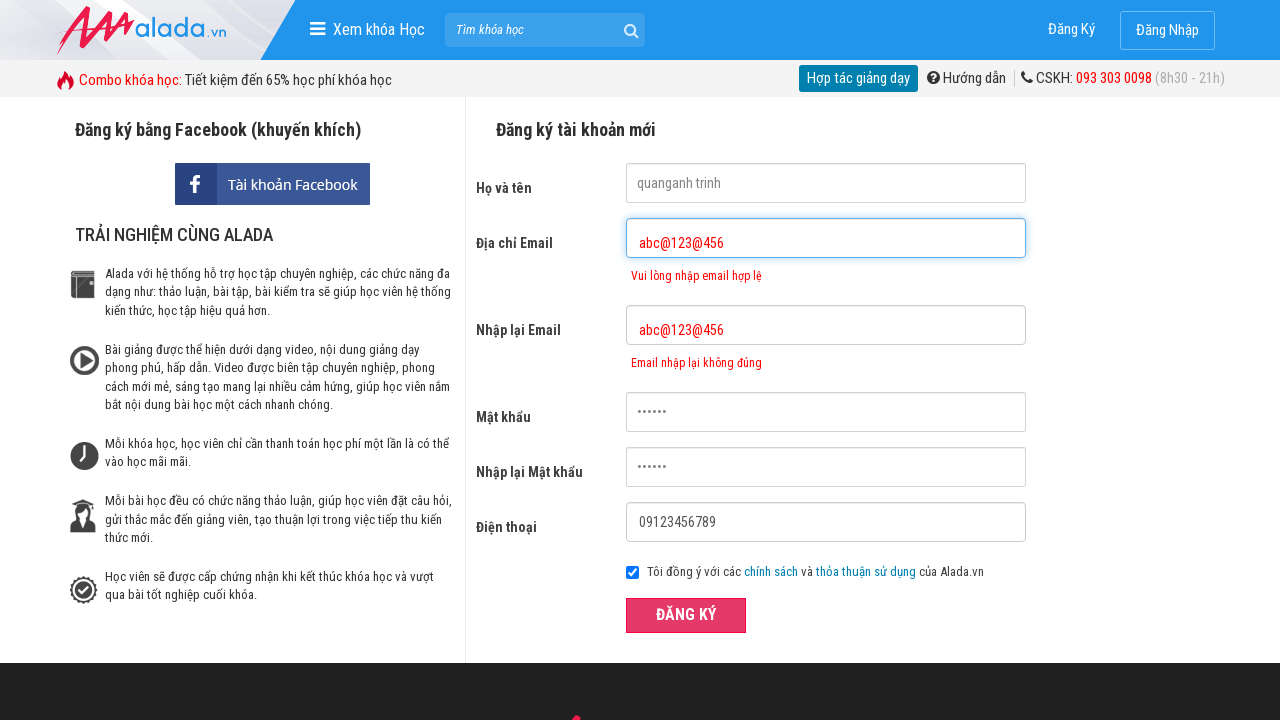

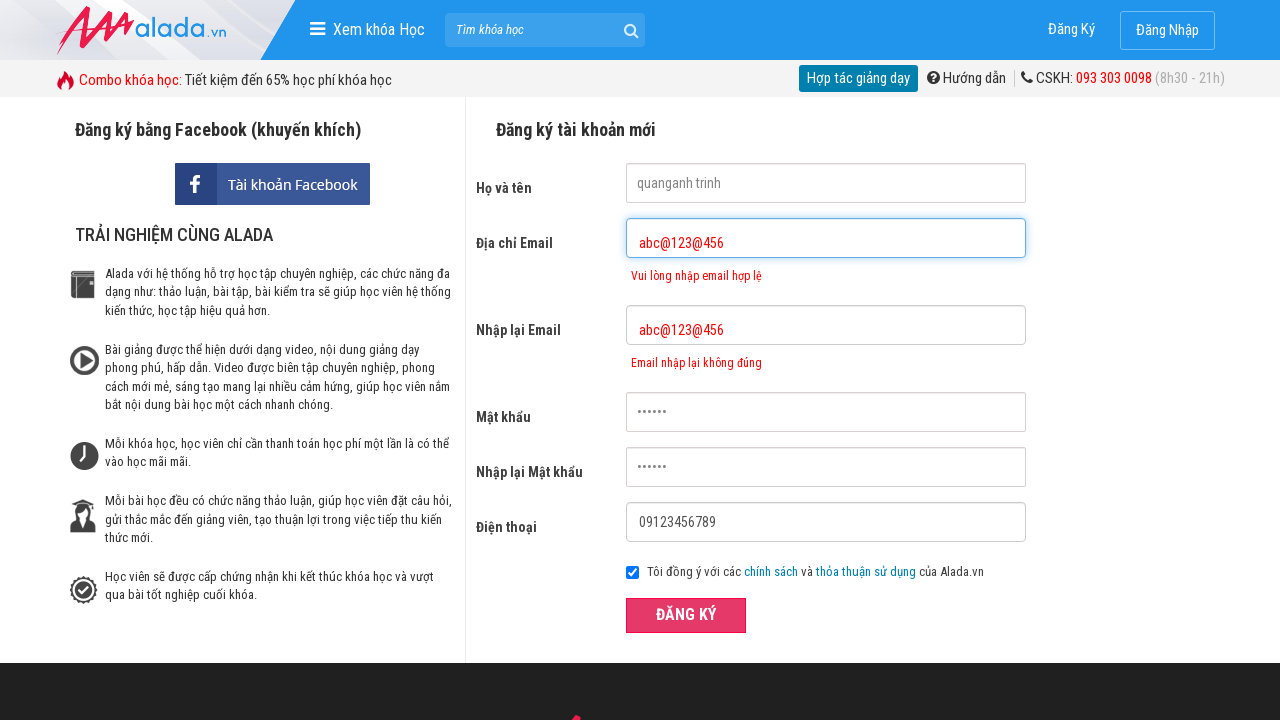